Tests menu hover functionality by hovering over main menu items and submenus

Starting URL: https://demoqa.com/menu/

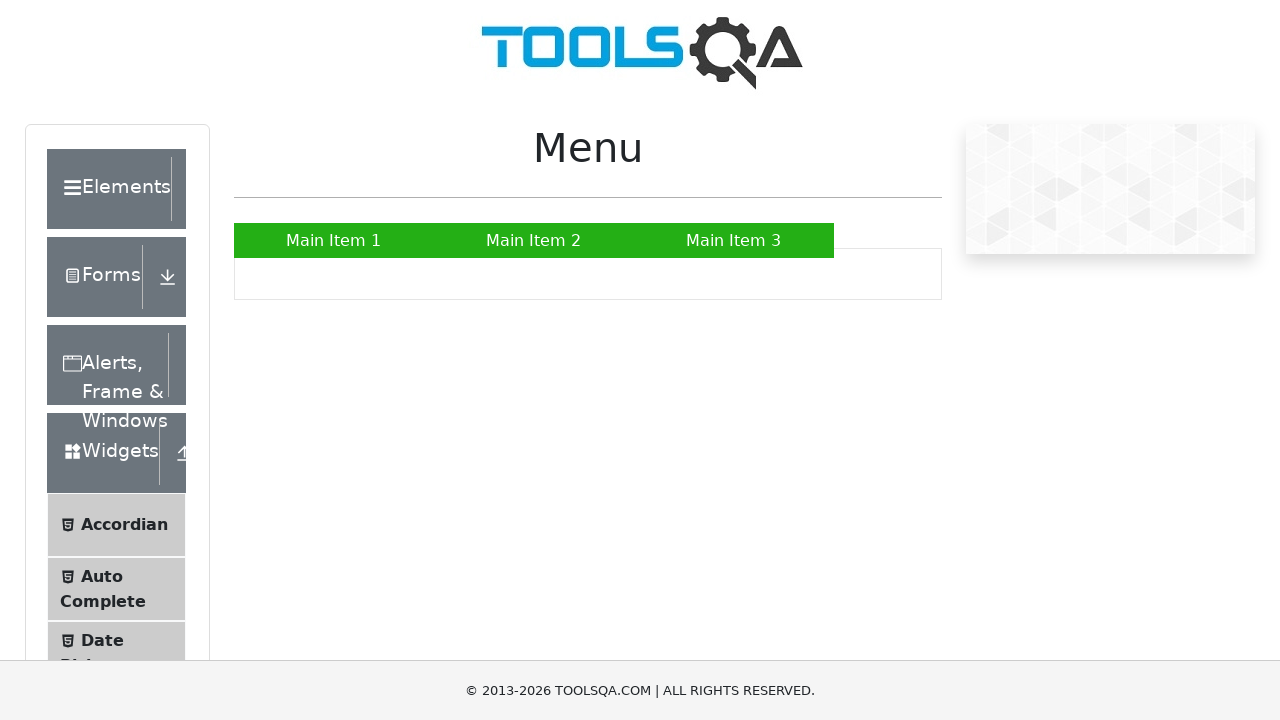

Hovered over Main Item 2 to reveal submenu at (534, 240) on a:text('Main Item 2')
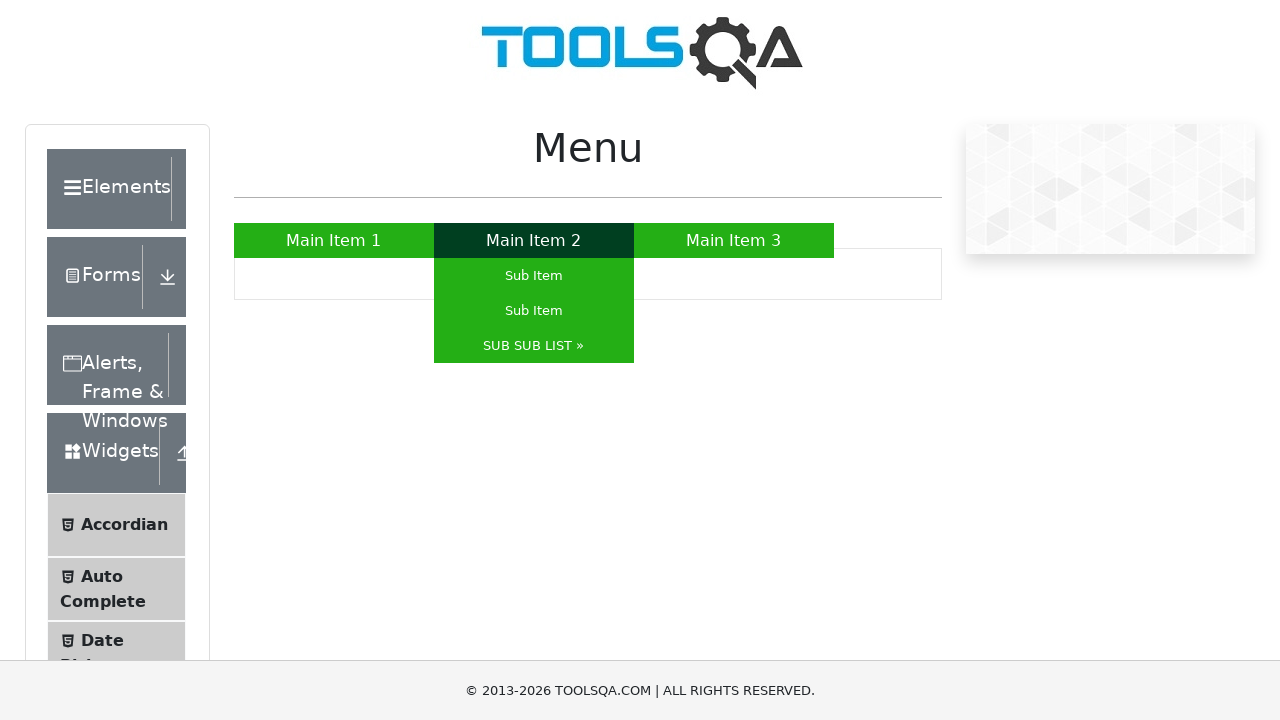

Waited 500ms for submenu to appear
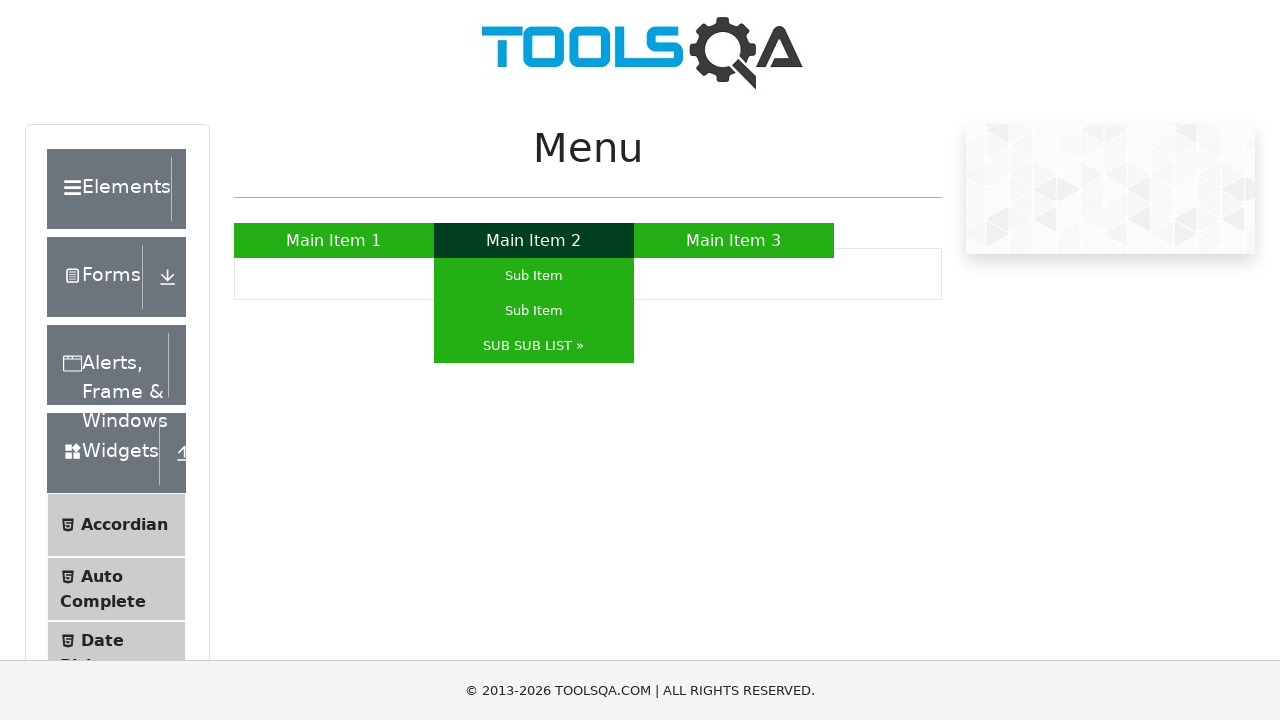

Hovered over SUB SUB LIST submenu item at (534, 346) on a:text('SUB SUB LIST')
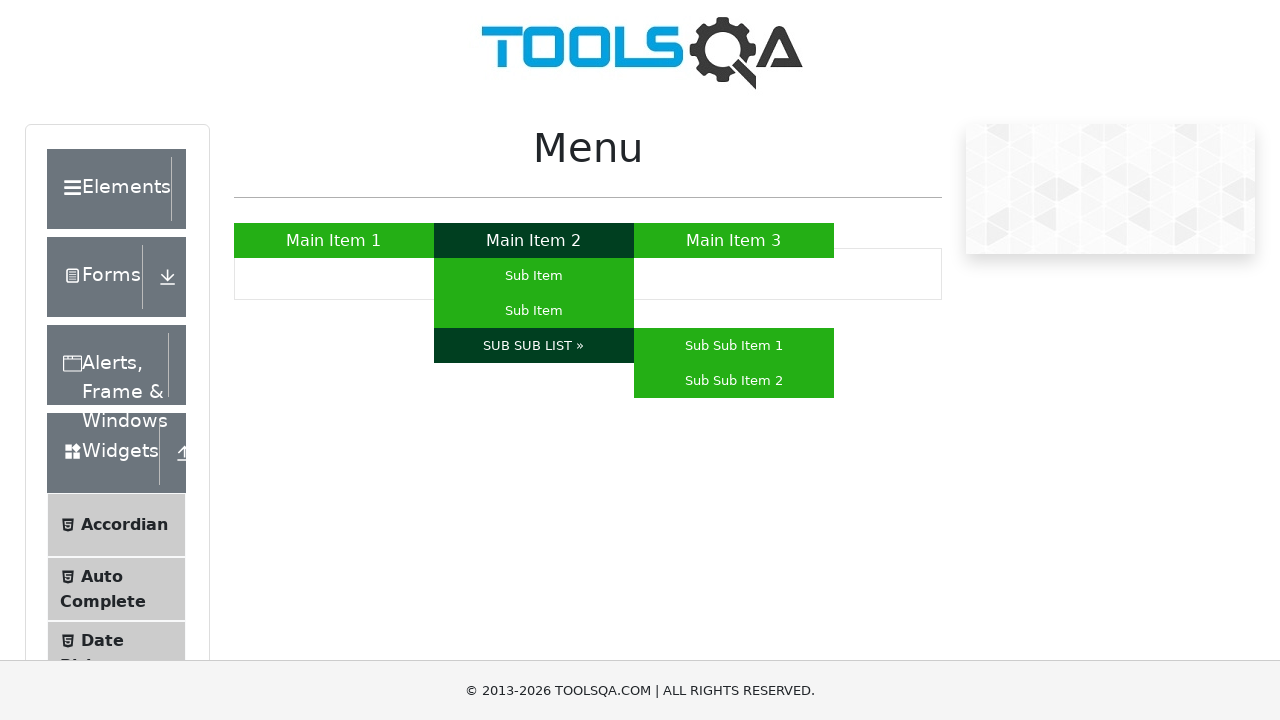

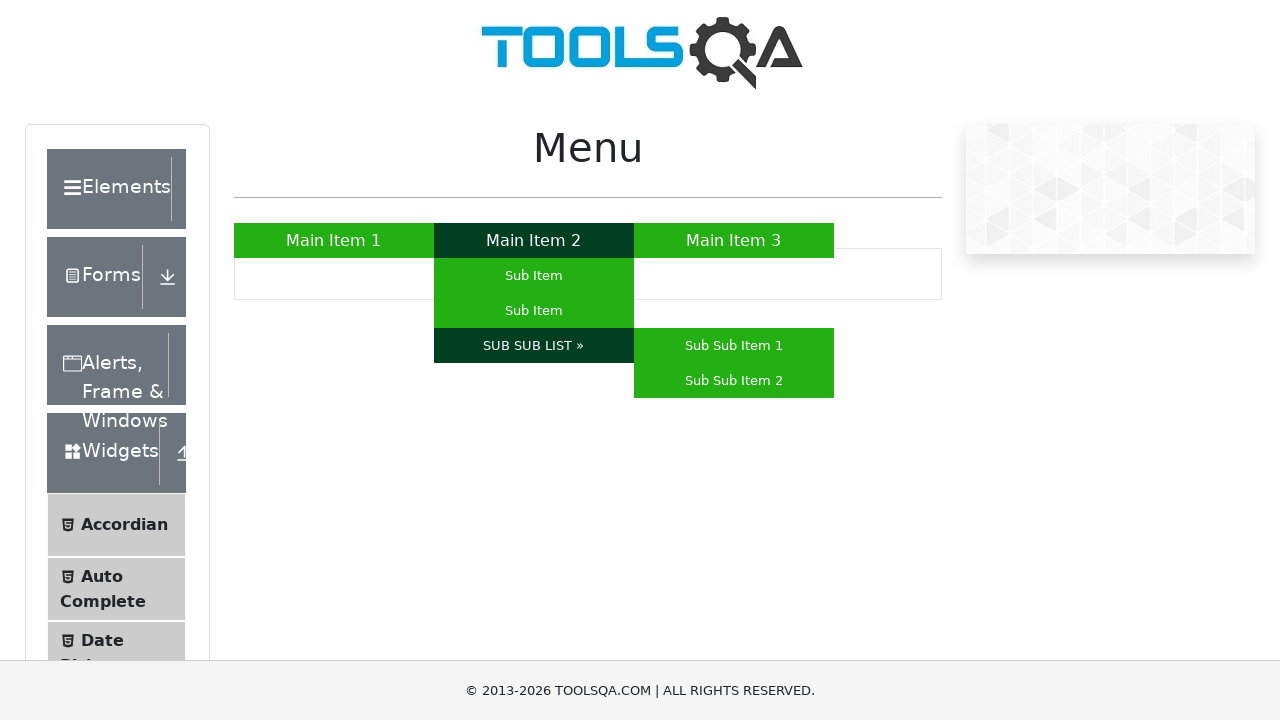